Tests mouse hover functionality by hovering over a figure element and clicking on a revealed user profile link

Starting URL: http://the-internet.herokuapp.com/hovers

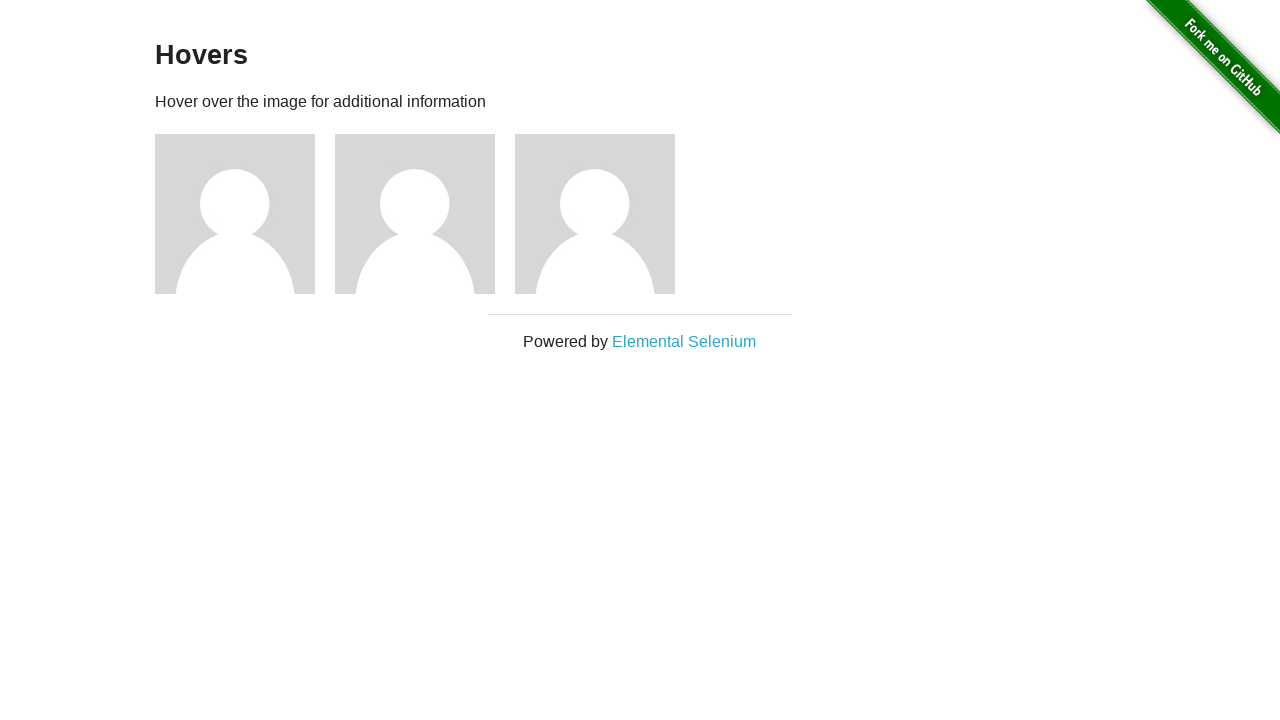

Waited for figure elements to load
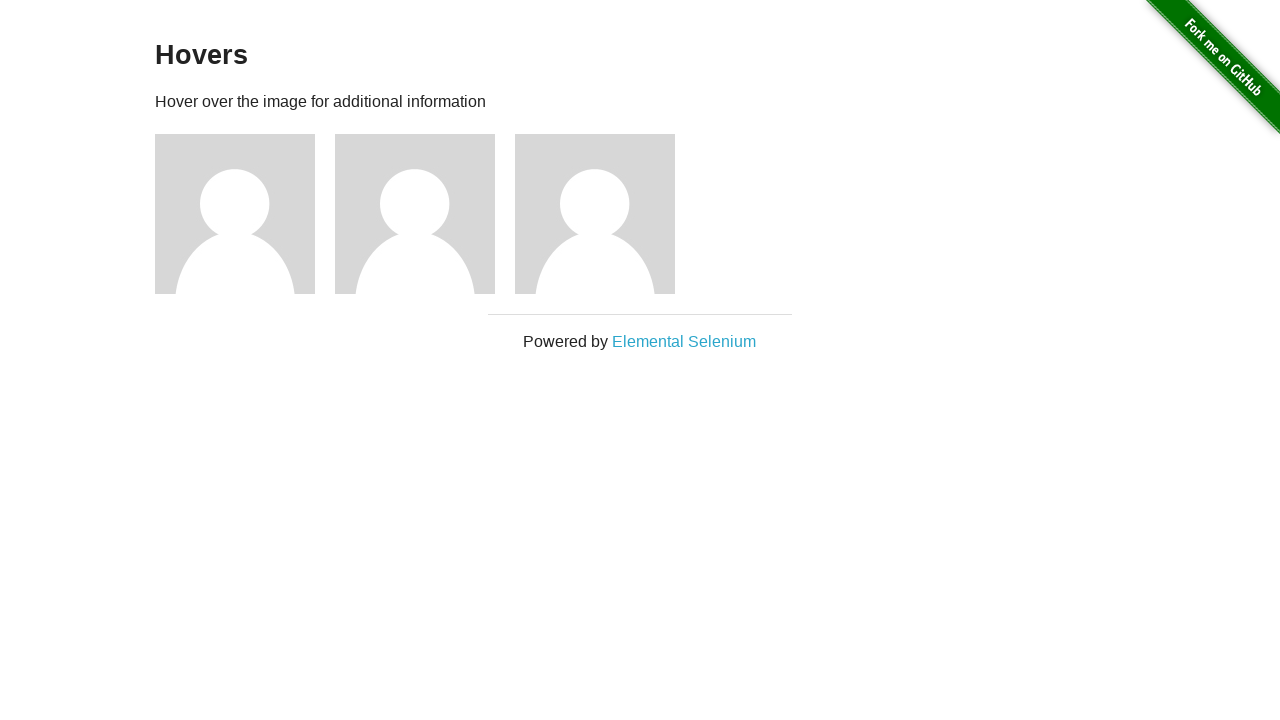

Located second figure element
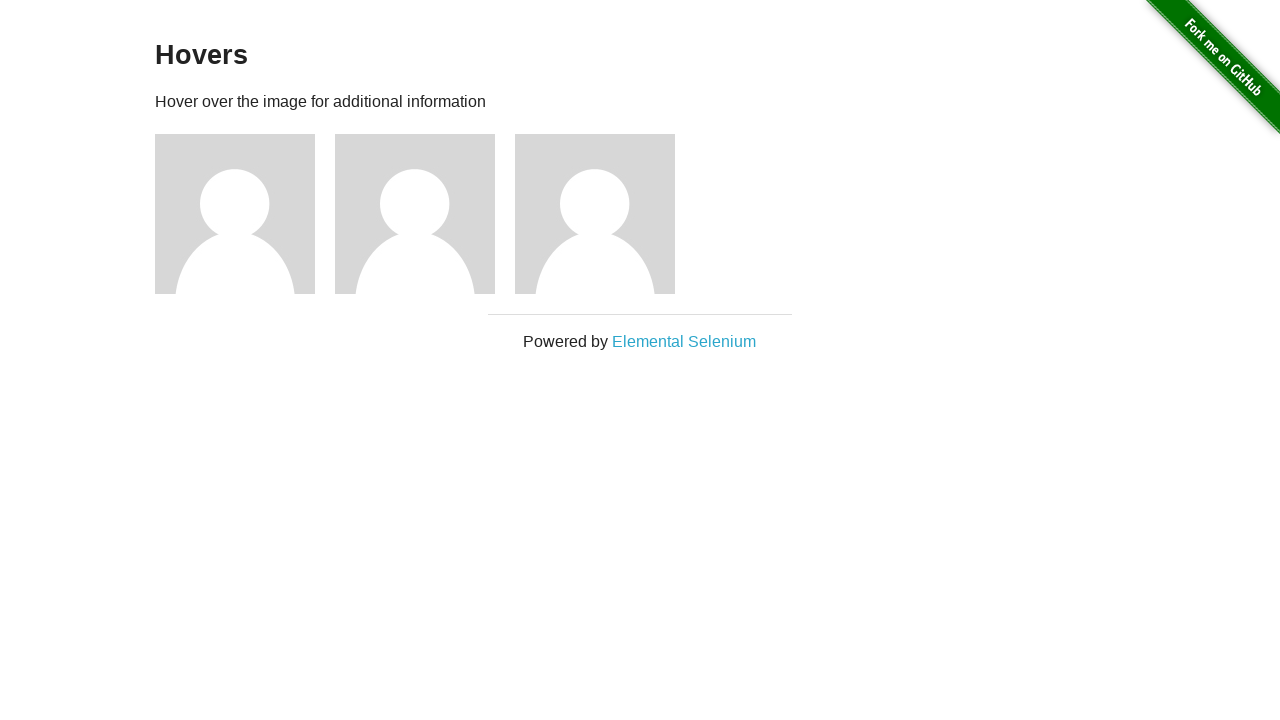

Hovered over second figure element to reveal user profile at (425, 214) on xpath=//div[@class='figure'] >> nth=1
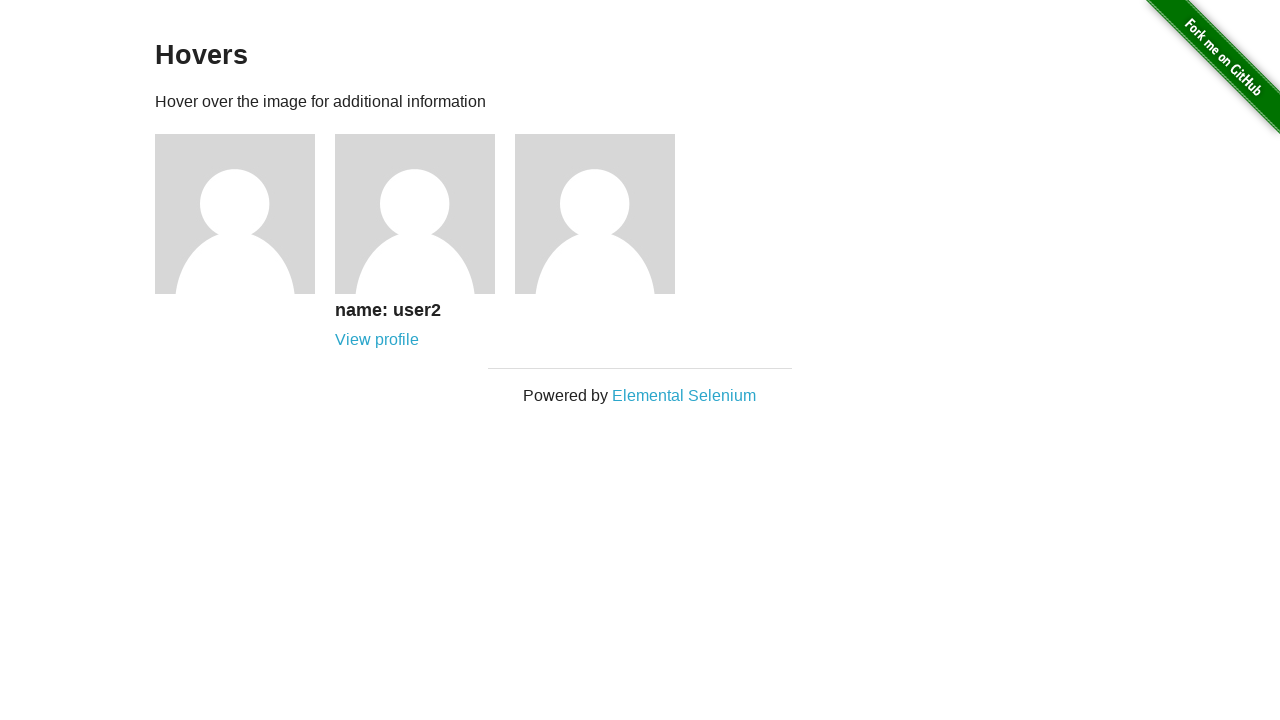

Clicked on revealed user profile link for user 2 at (377, 340) on a[href='/users/2']
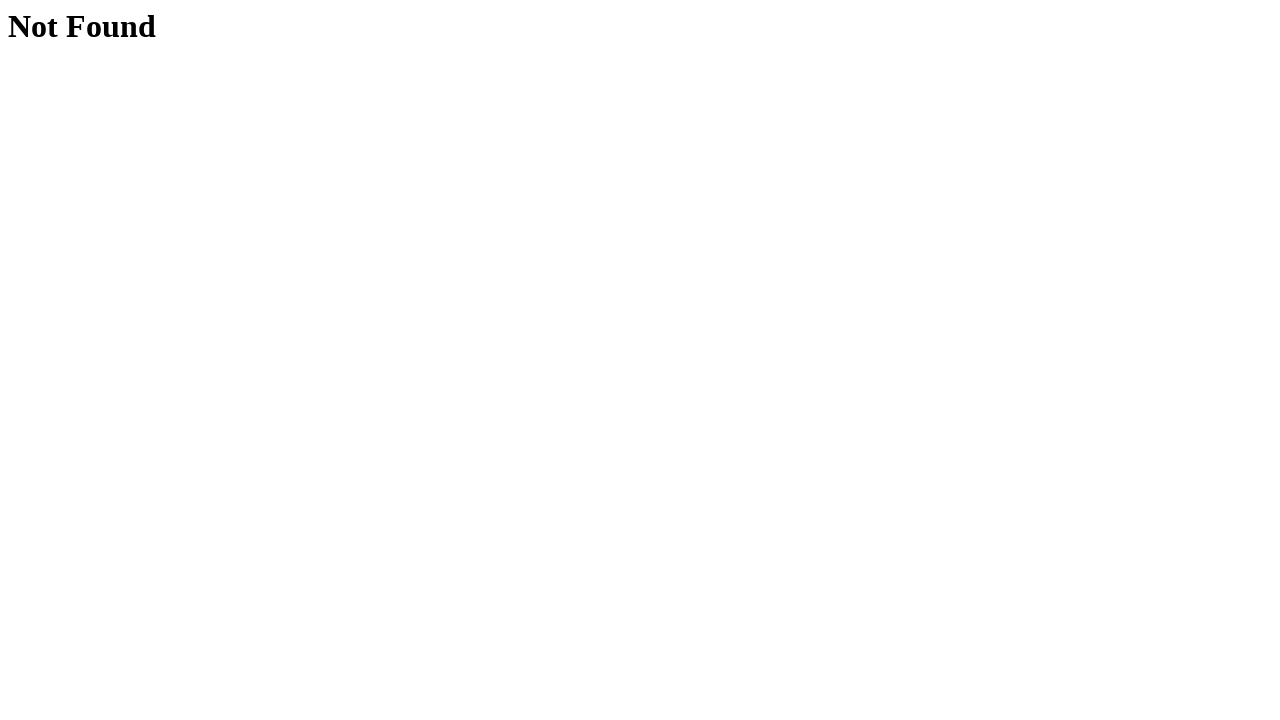

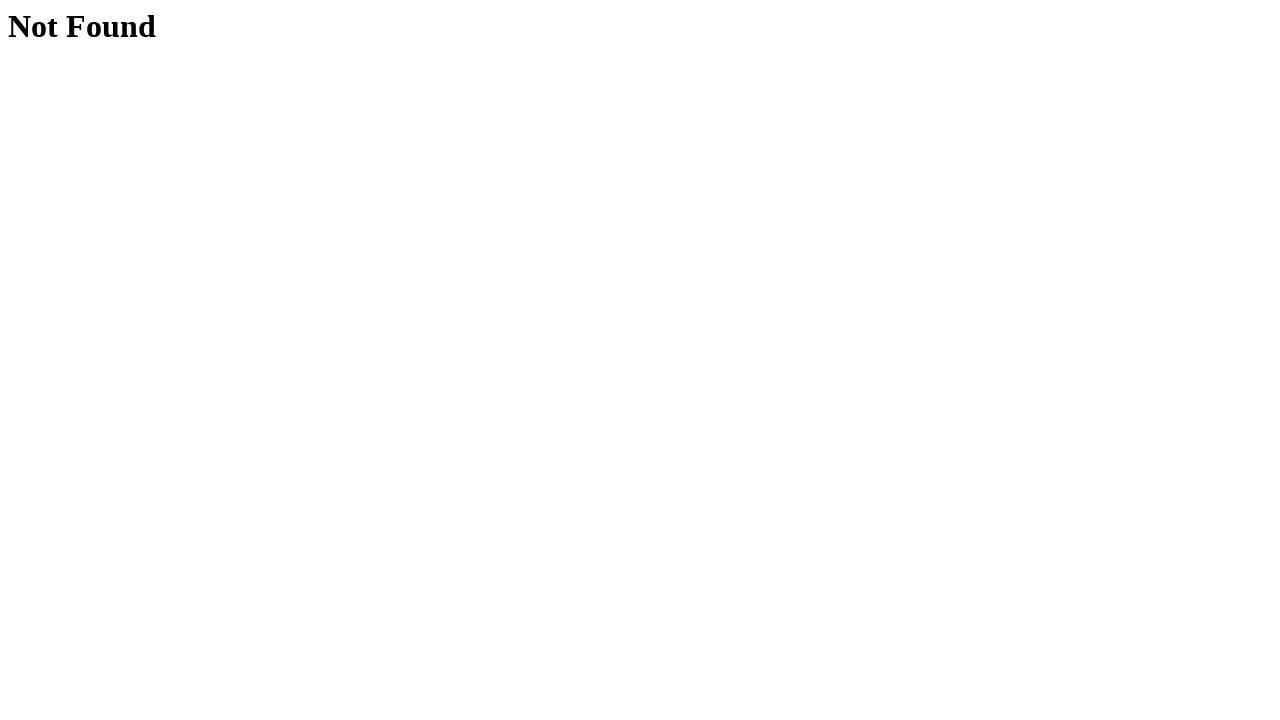